Tests that todo data persists after page reload

Starting URL: https://demo.playwright.dev/todomvc

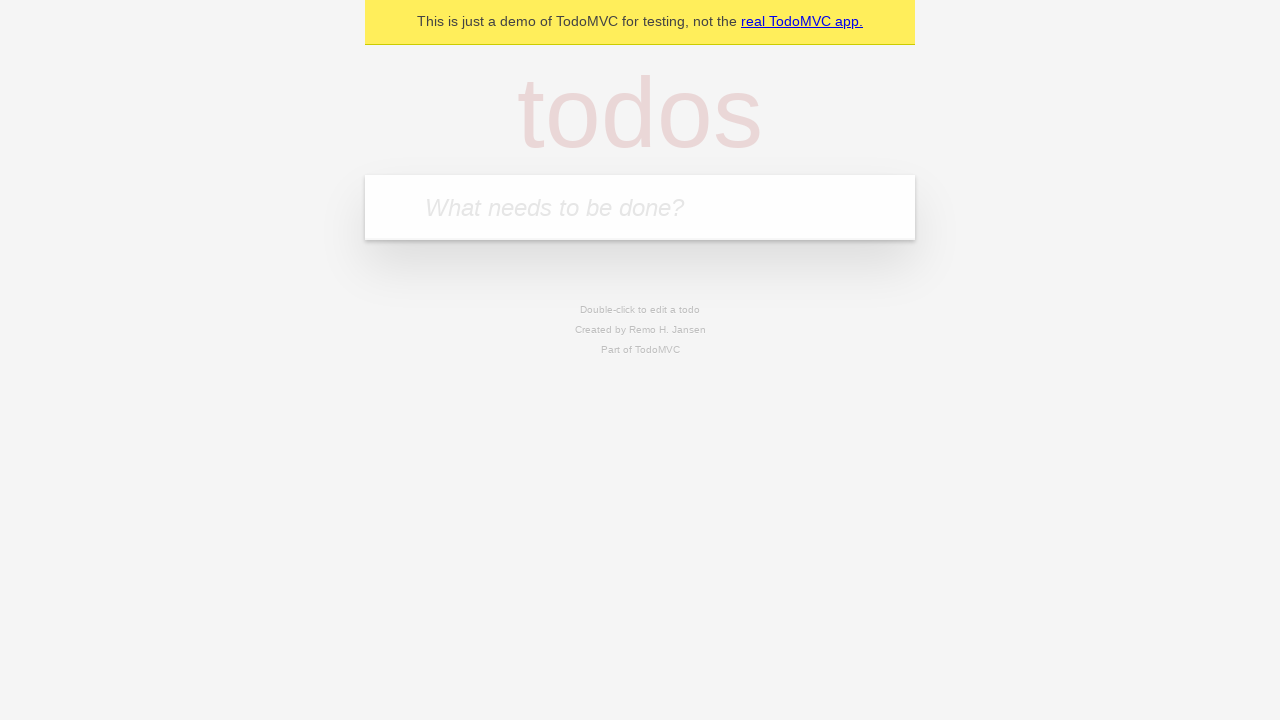

Located the todo input field
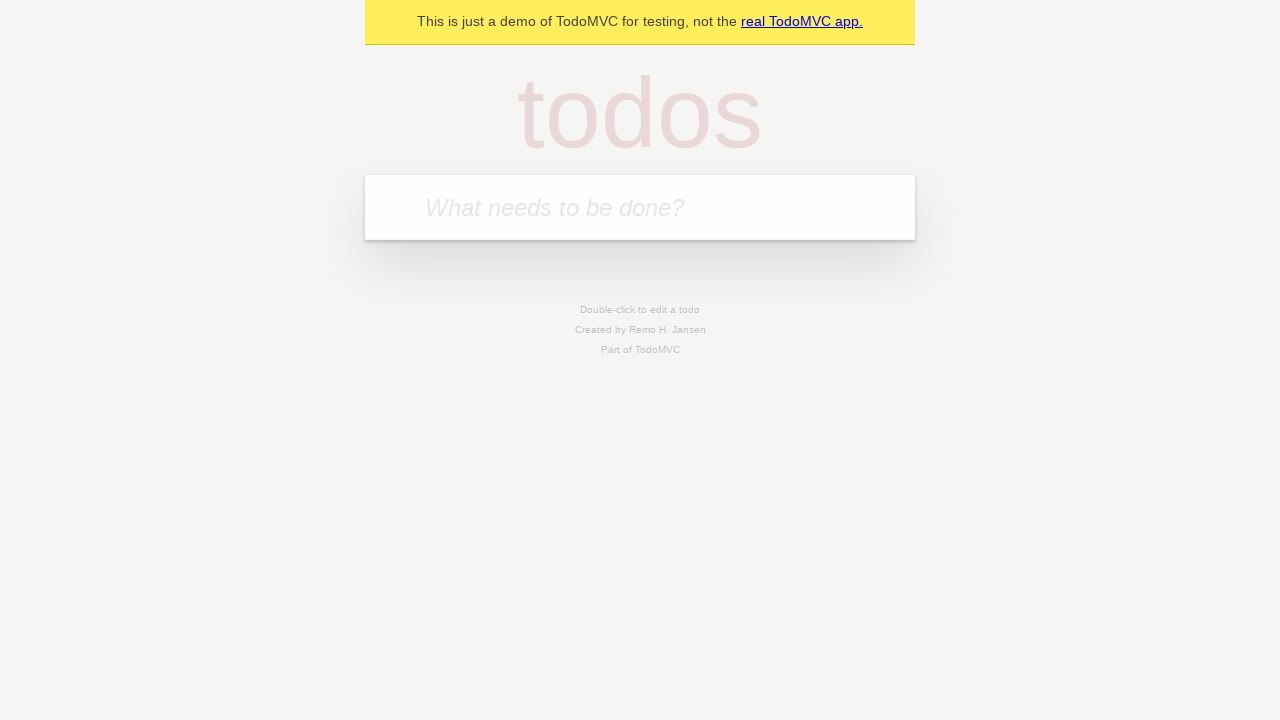

Filled todo input with 'buy some cheese' on internal:attr=[placeholder="What needs to be done?"i]
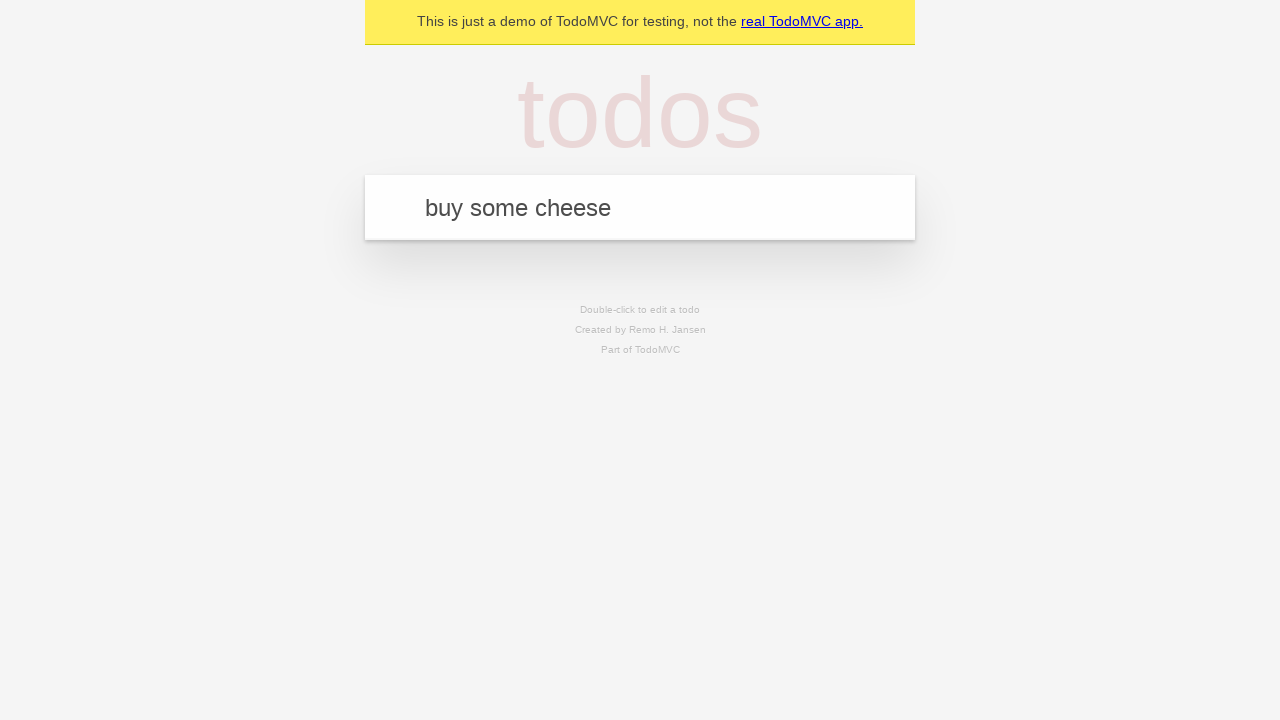

Pressed Enter to create todo 'buy some cheese' on internal:attr=[placeholder="What needs to be done?"i]
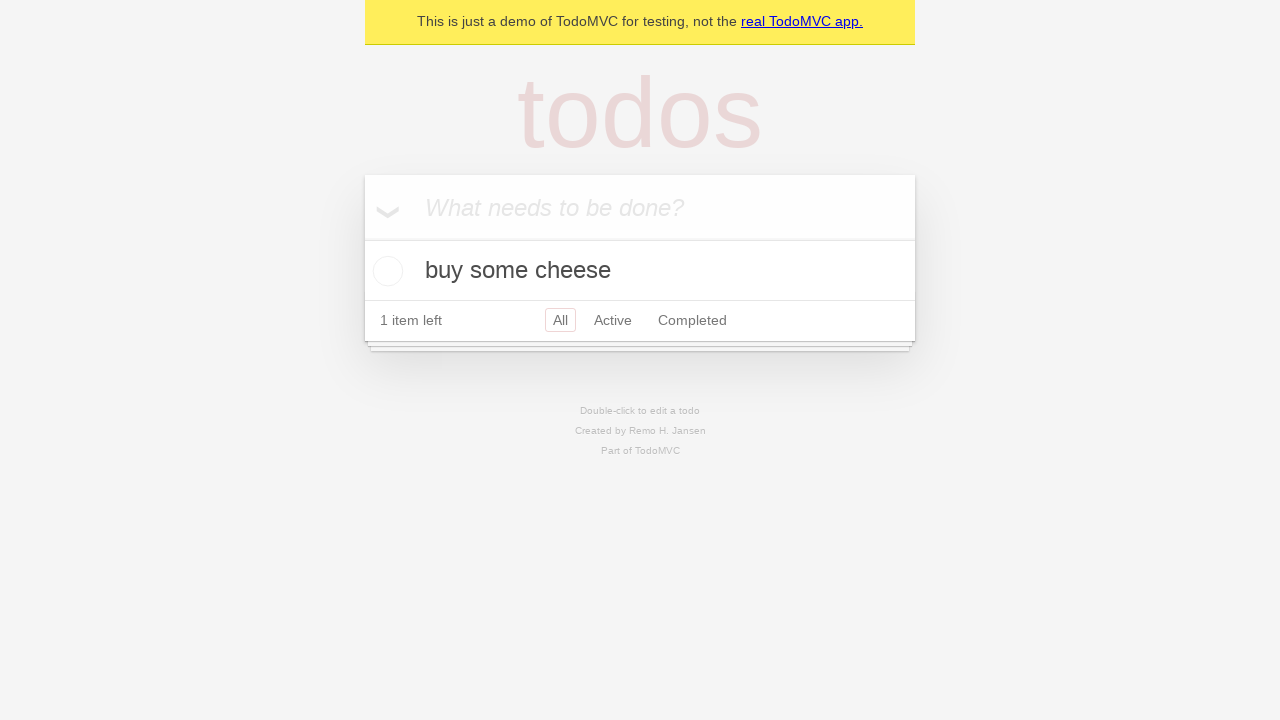

Filled todo input with 'feed the cat' on internal:attr=[placeholder="What needs to be done?"i]
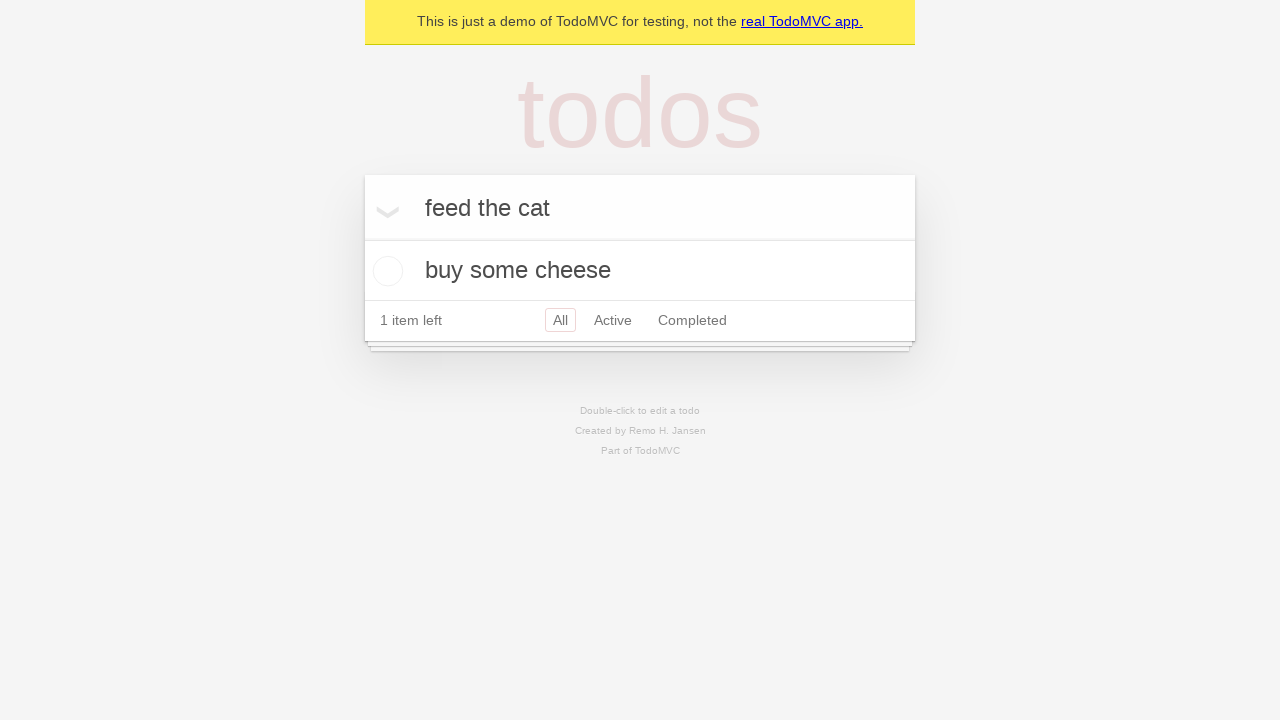

Pressed Enter to create todo 'feed the cat' on internal:attr=[placeholder="What needs to be done?"i]
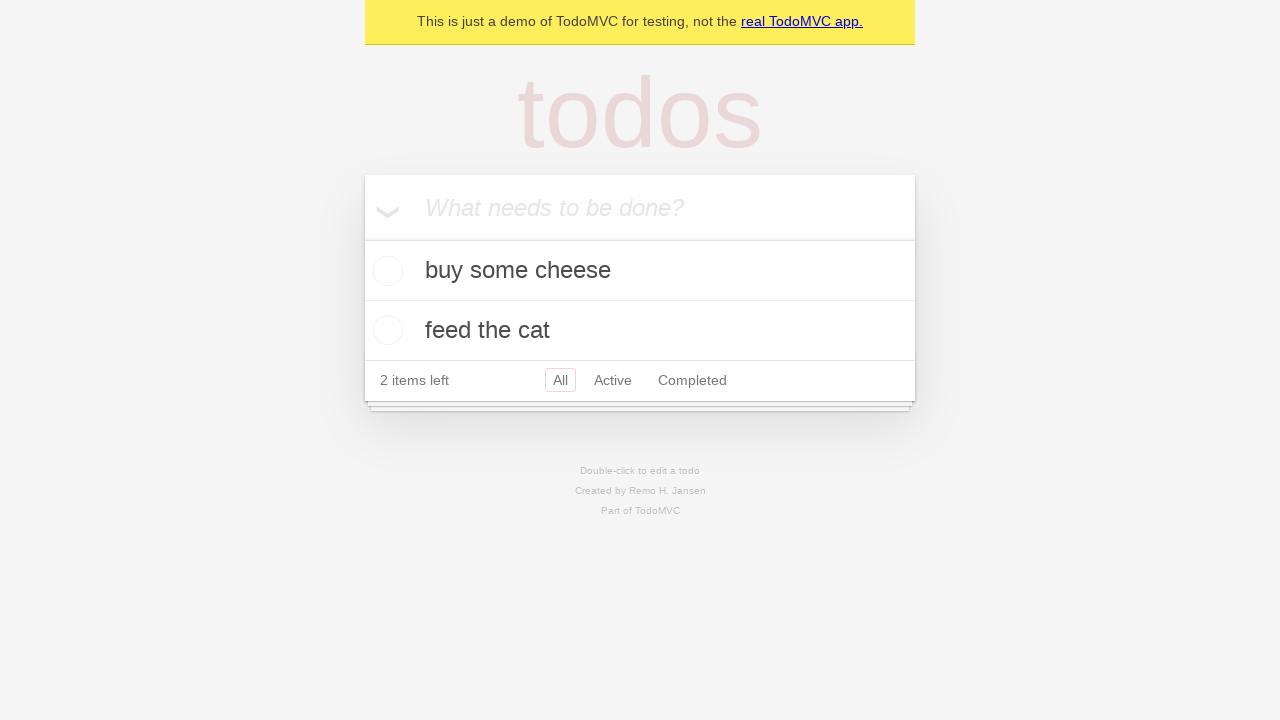

Waited for 2 todos to be loaded in the DOM
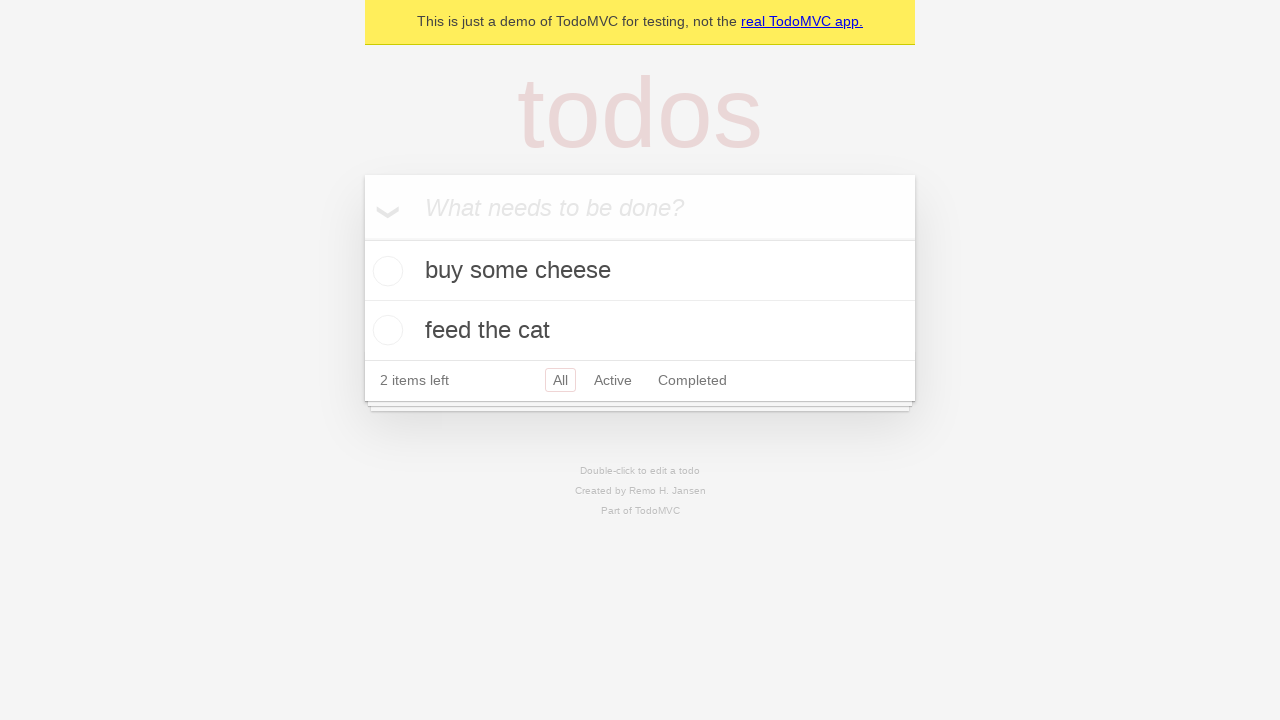

Located all todo items
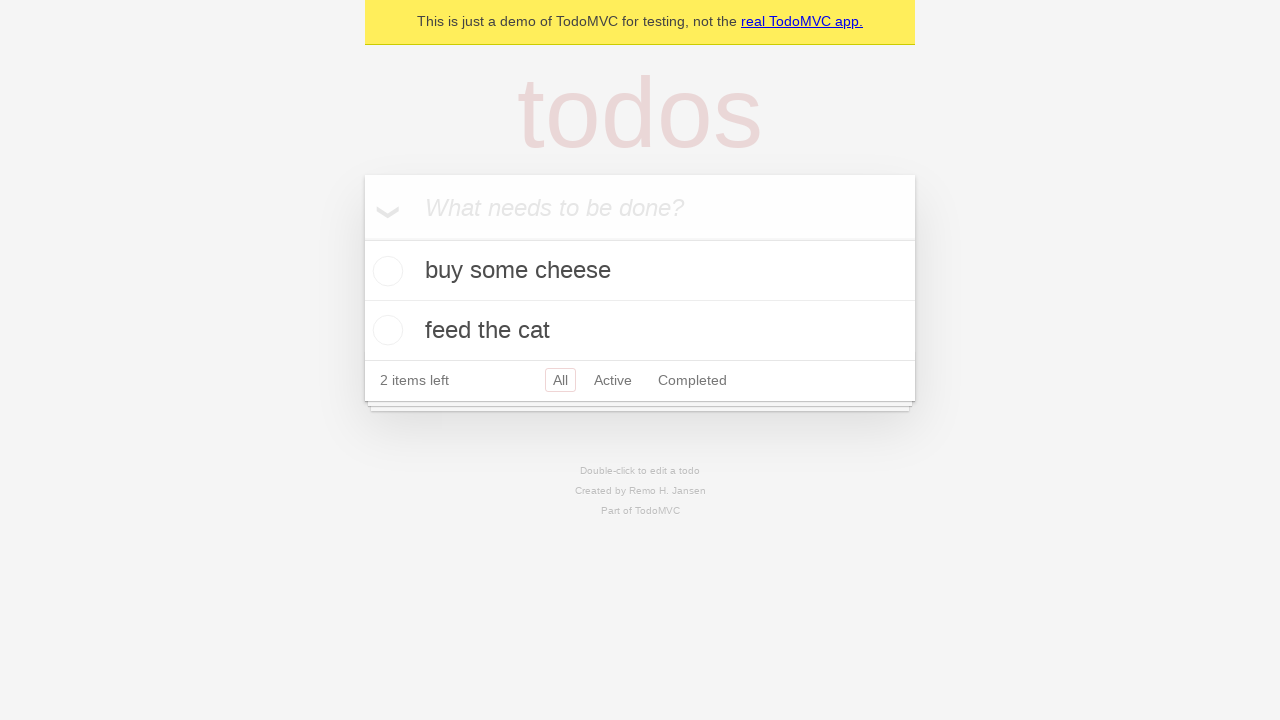

Located checkbox for the first todo
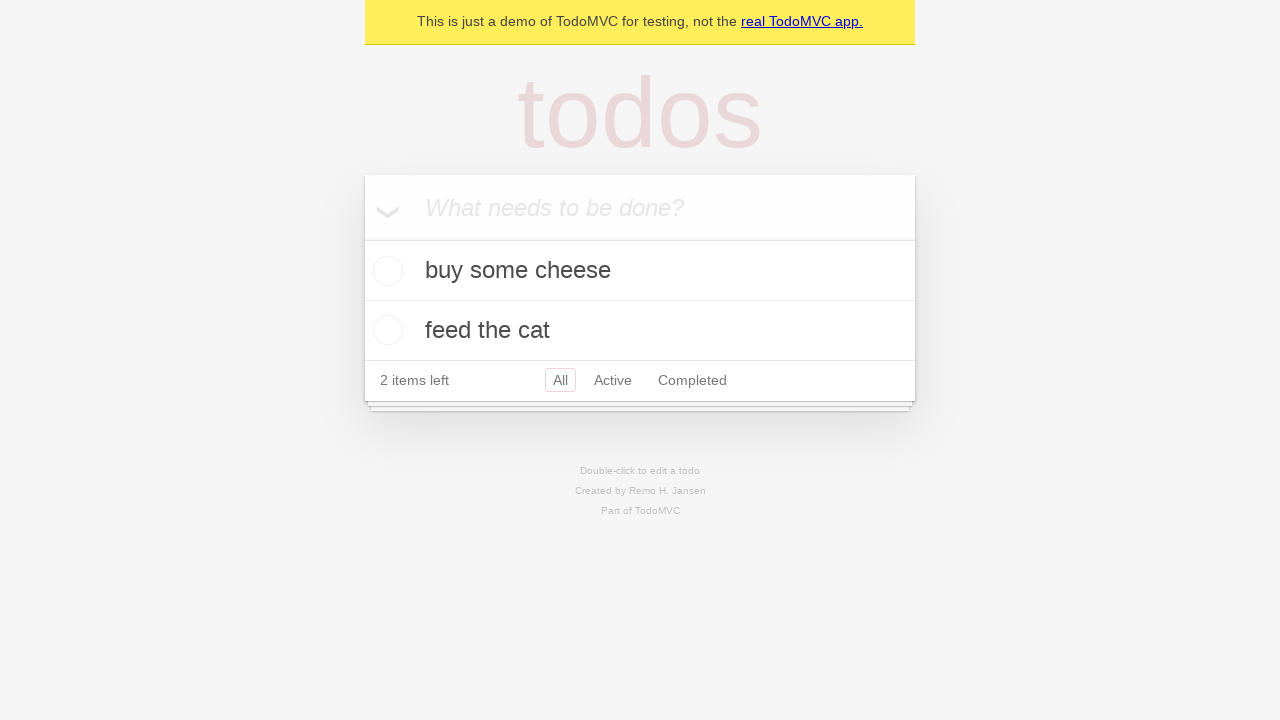

Checked the first todo item at (385, 271) on internal:testid=[data-testid="todo-item"s] >> nth=0 >> internal:role=checkbox
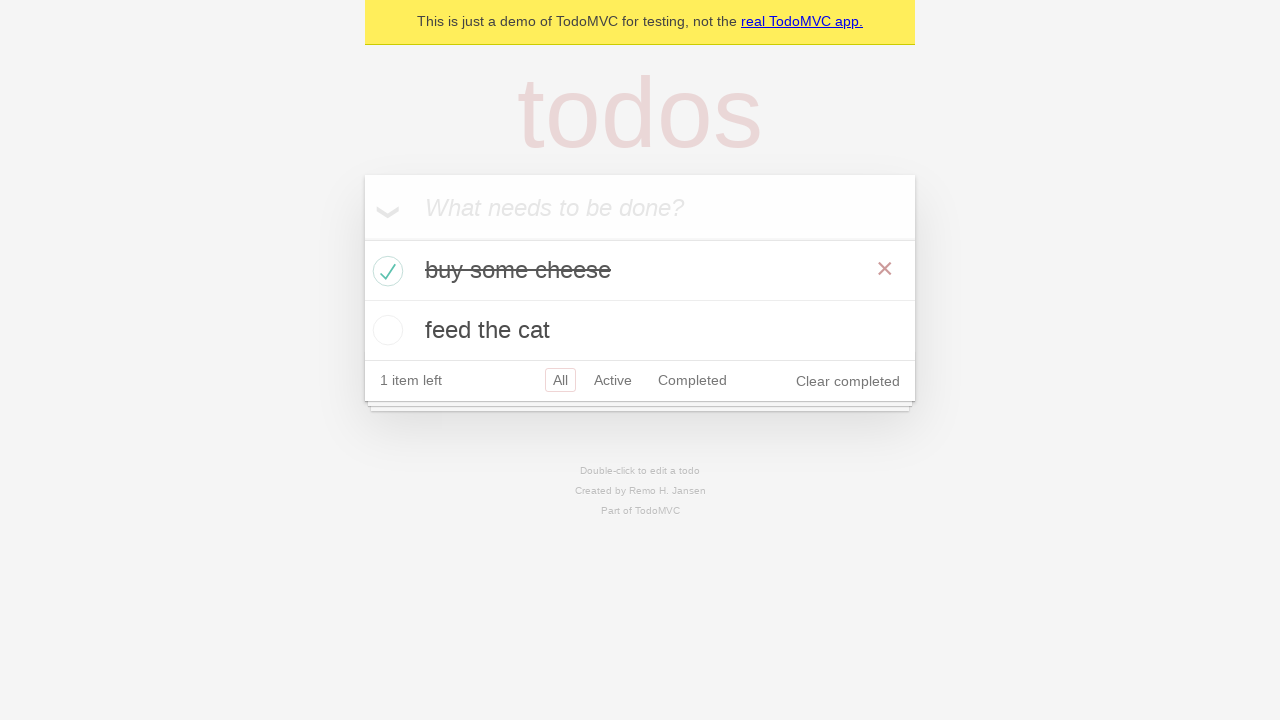

Reloaded the page to test data persistence
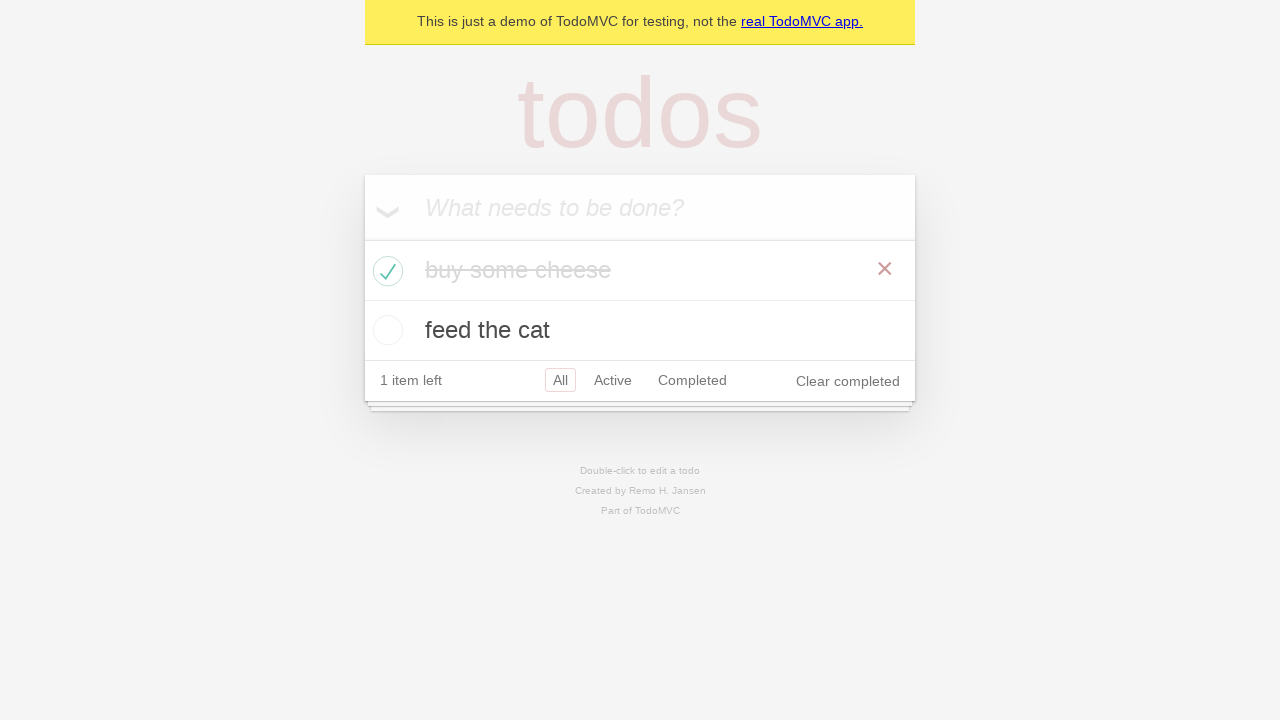

Waited for 2 todos to be reloaded after page refresh
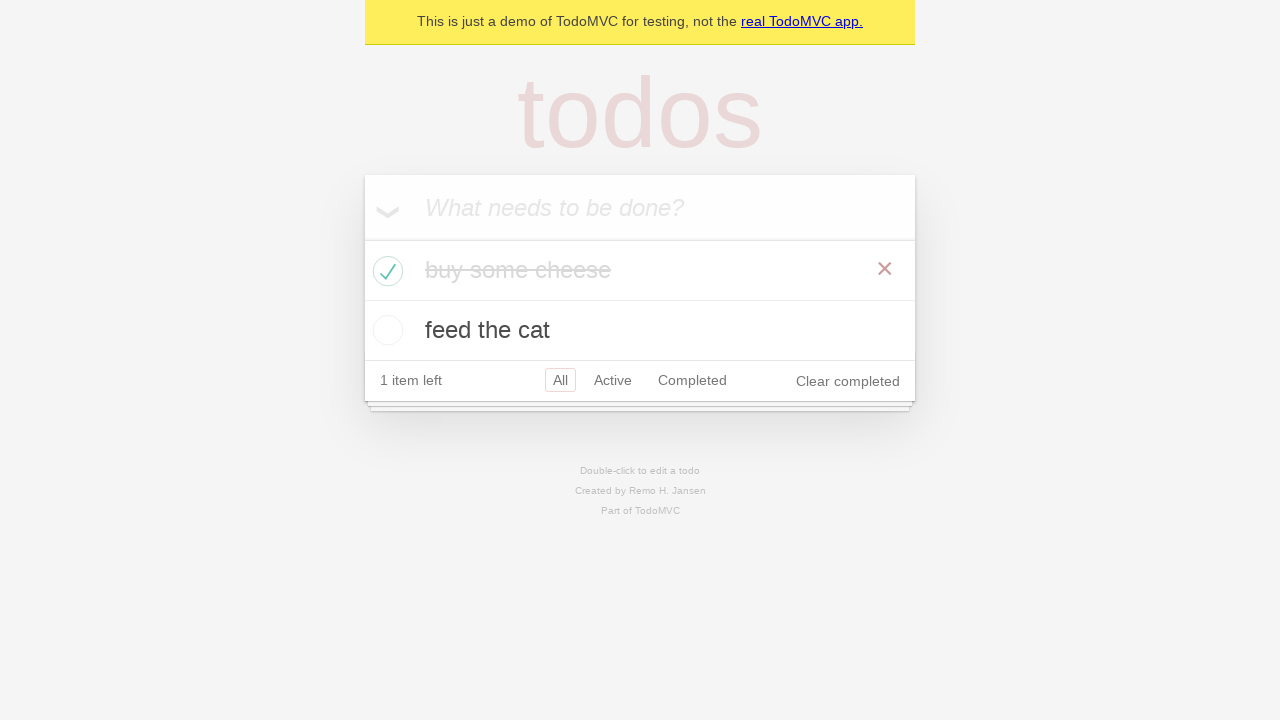

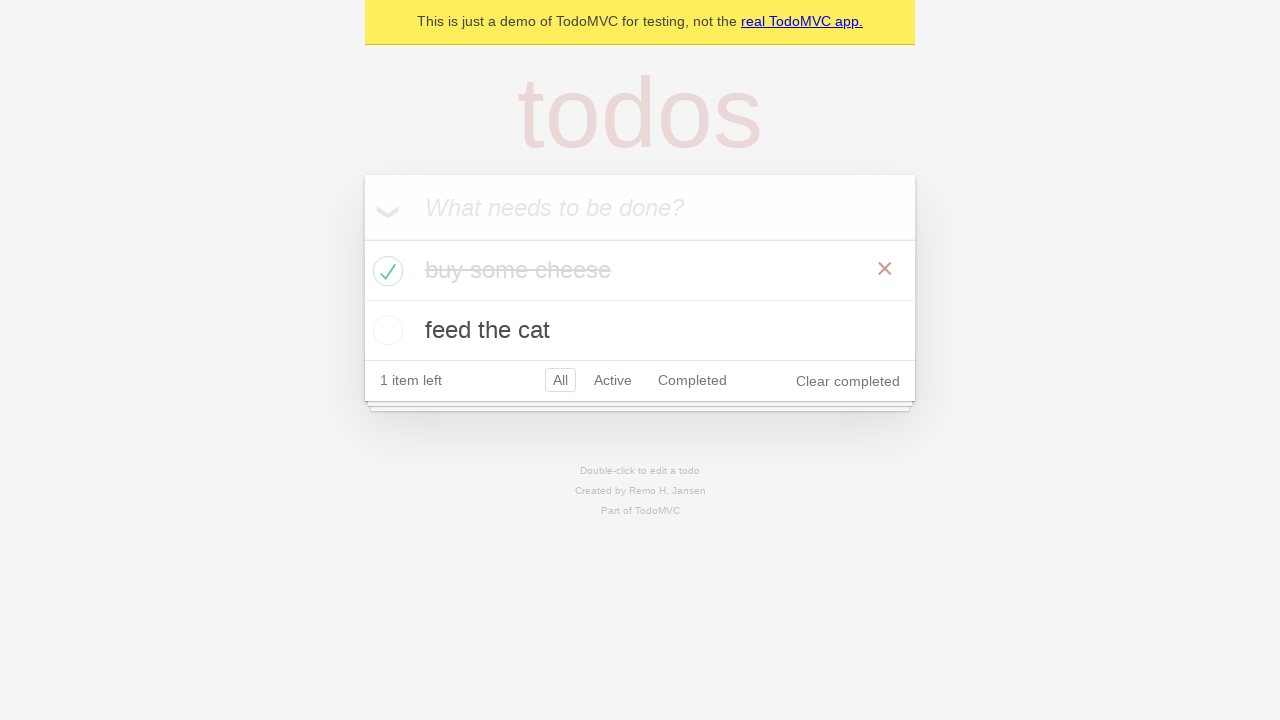